Tests iframe switching functionality on w3schools tryit editor by locating an iframe element and switching the driver context to it, then handling a JavaScript confirm dialog.

Starting URL: https://www.w3schools.com/js/tryit.asp?filename=tryjs_confirm

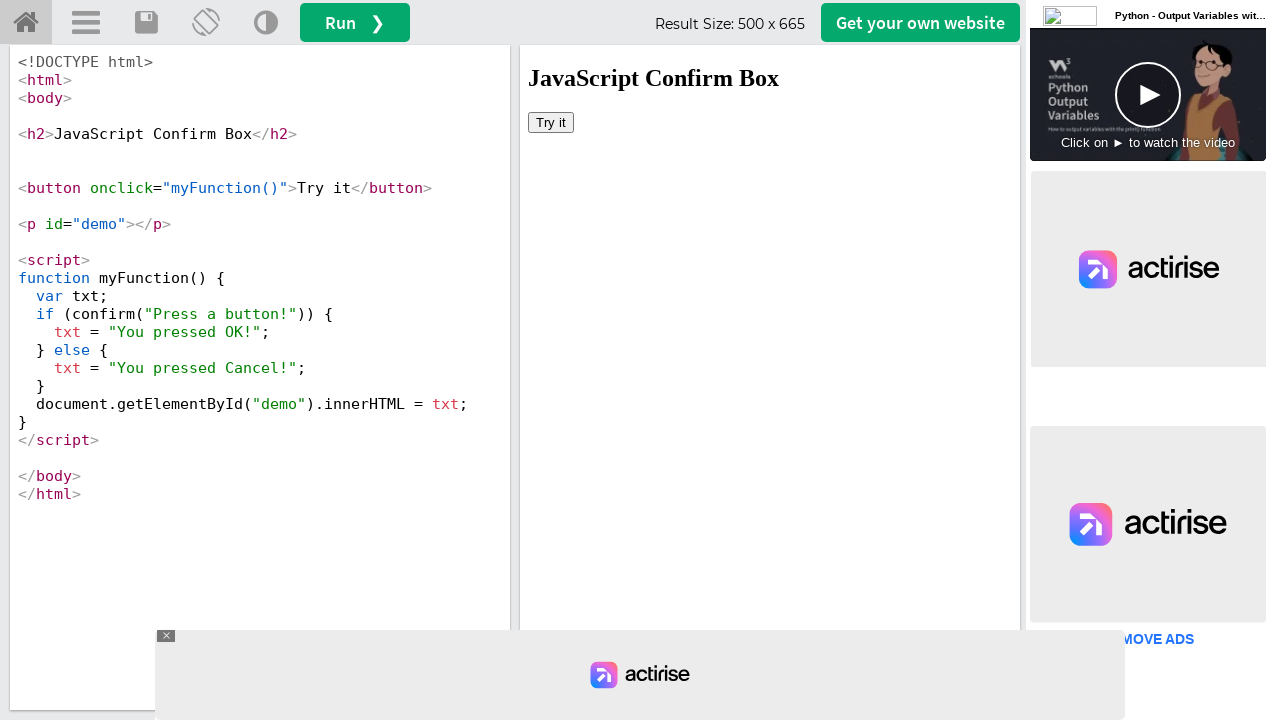

Located iframe element with id 'iframeResult'
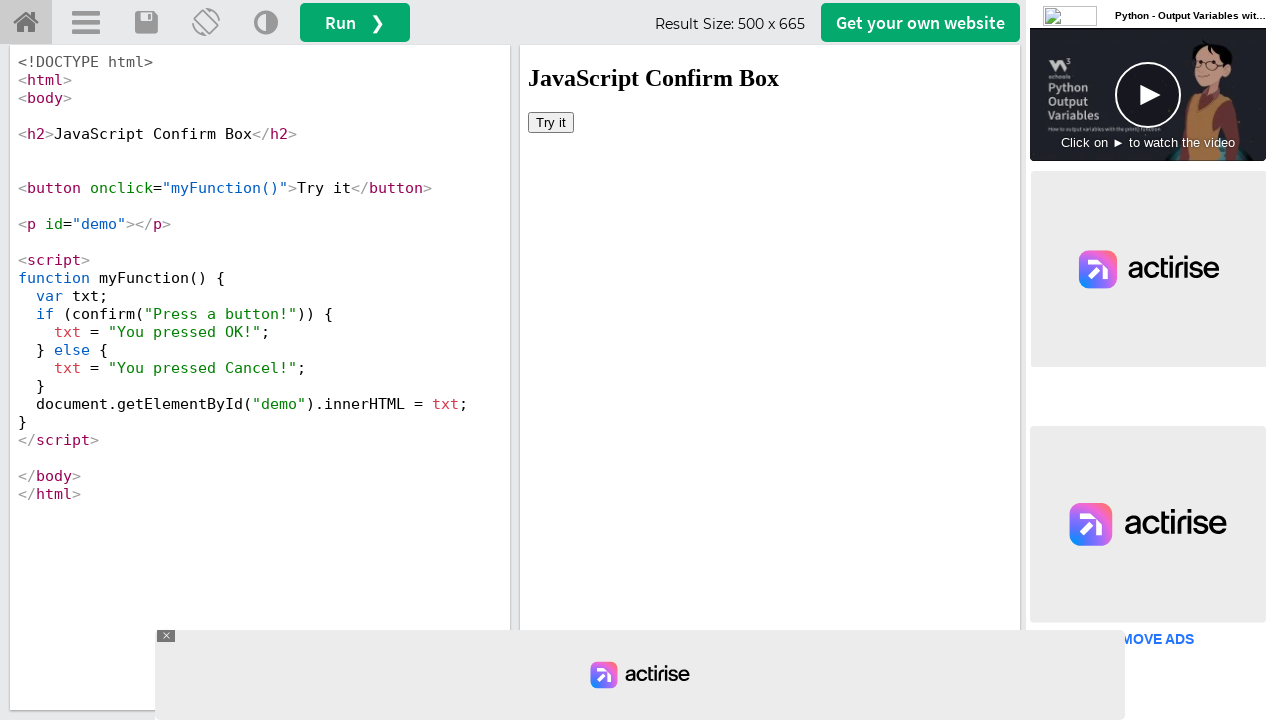

Switched context to iframe 'iframeResult'
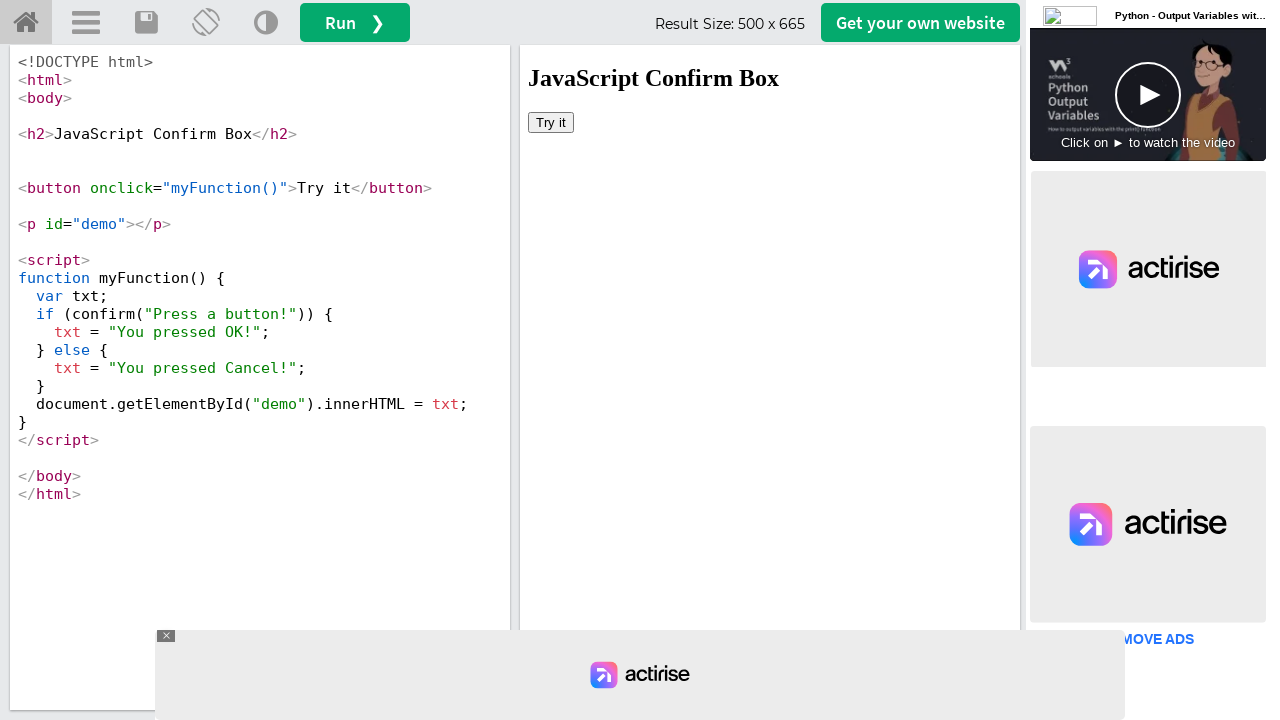

Set up dialog handler to automatically accept confirm dialogs
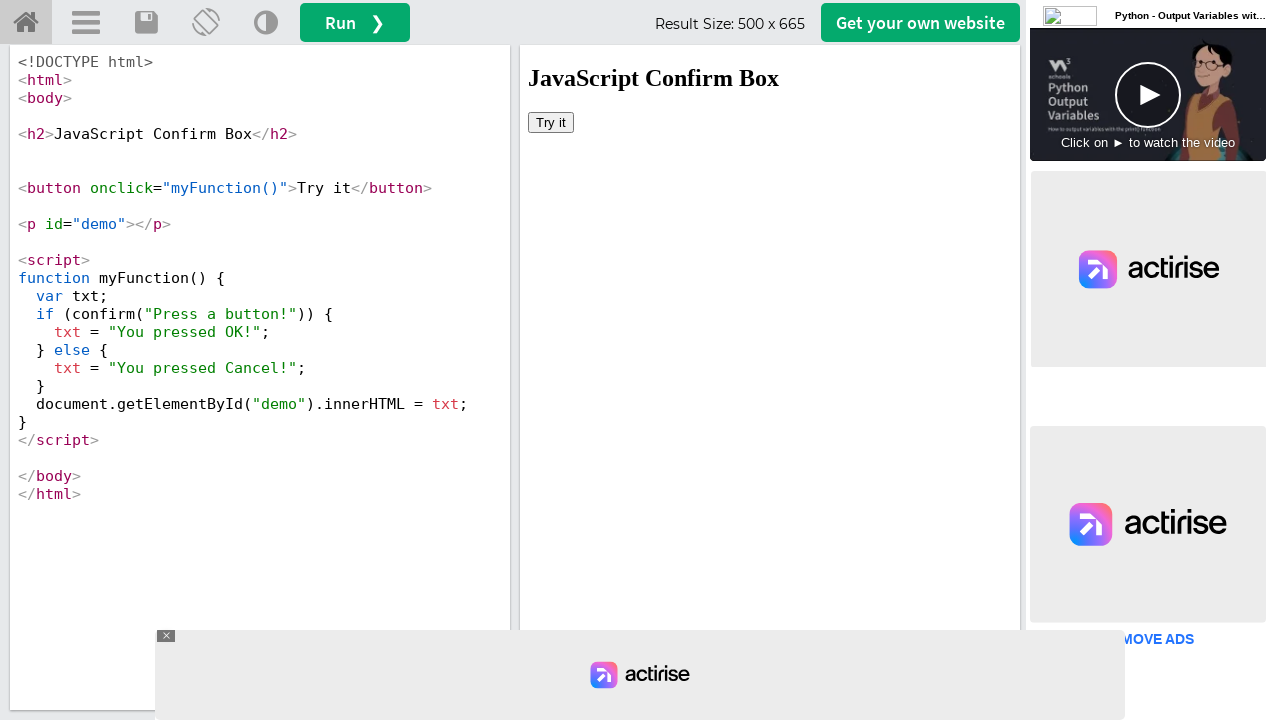

Clicked button inside iframe to trigger confirm dialog at (551, 122) on iframe#iframeResult >> internal:control=enter-frame >> button
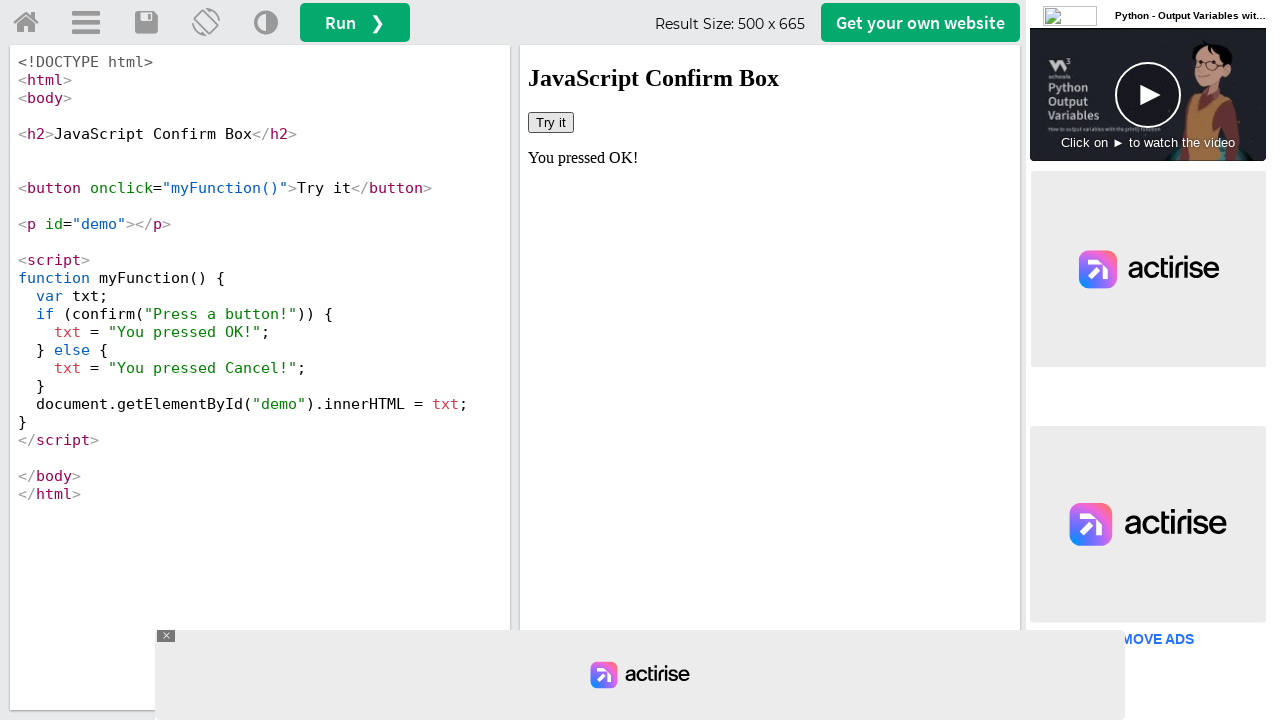

Confirmed that result element updated after accepting dialog
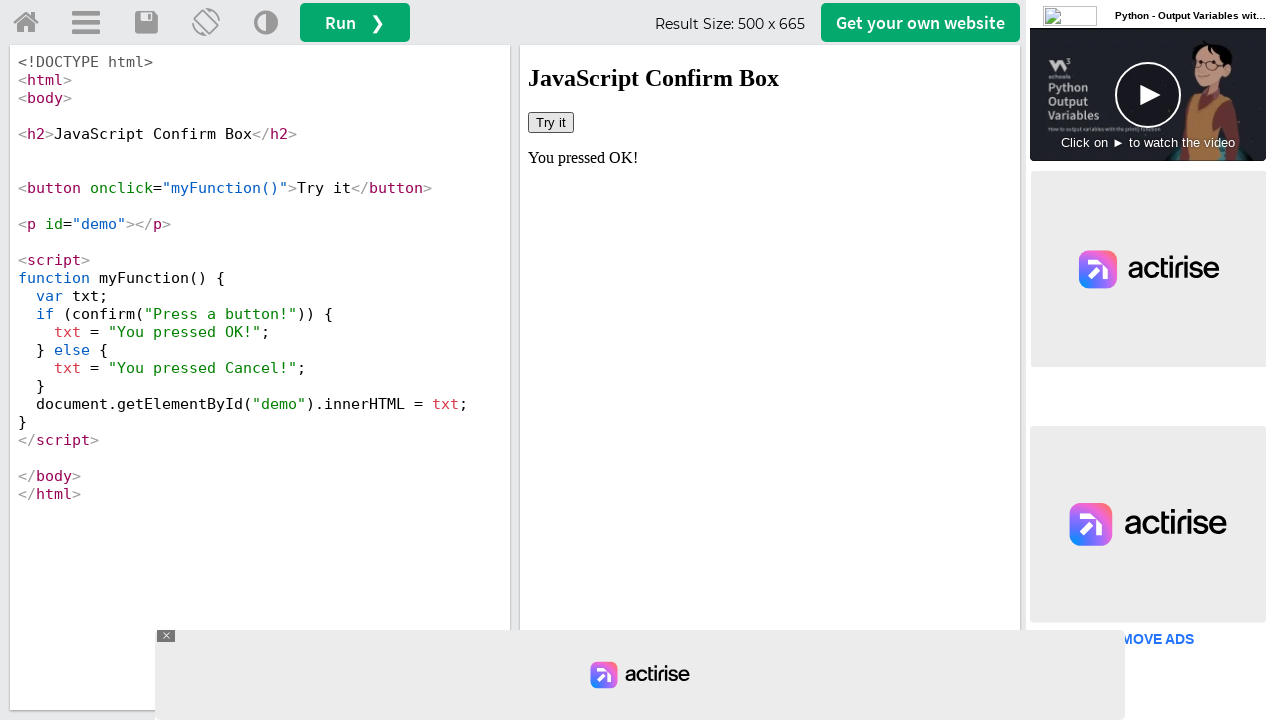

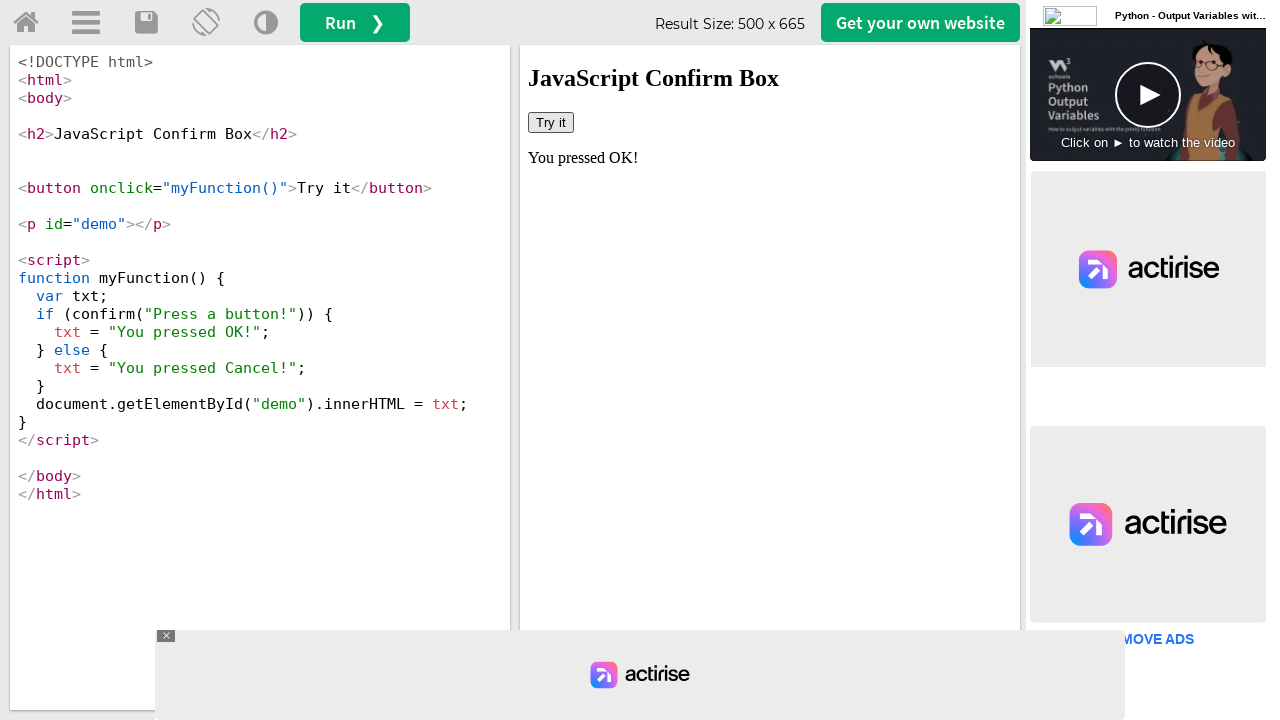